Navigates to Team page and verifies the three creators' names

Starting URL: http://www.99-bottles-of-beer.net/

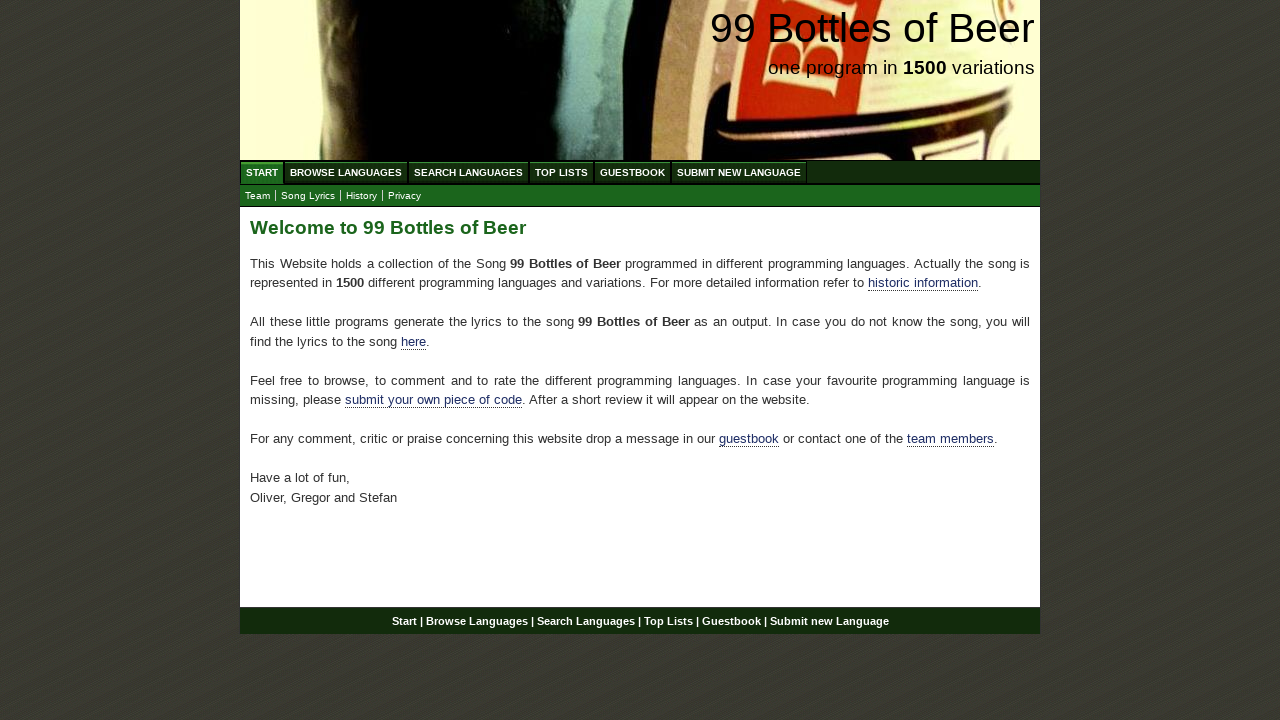

Clicked on Team link at (258, 196) on xpath=//a[text()='Team']
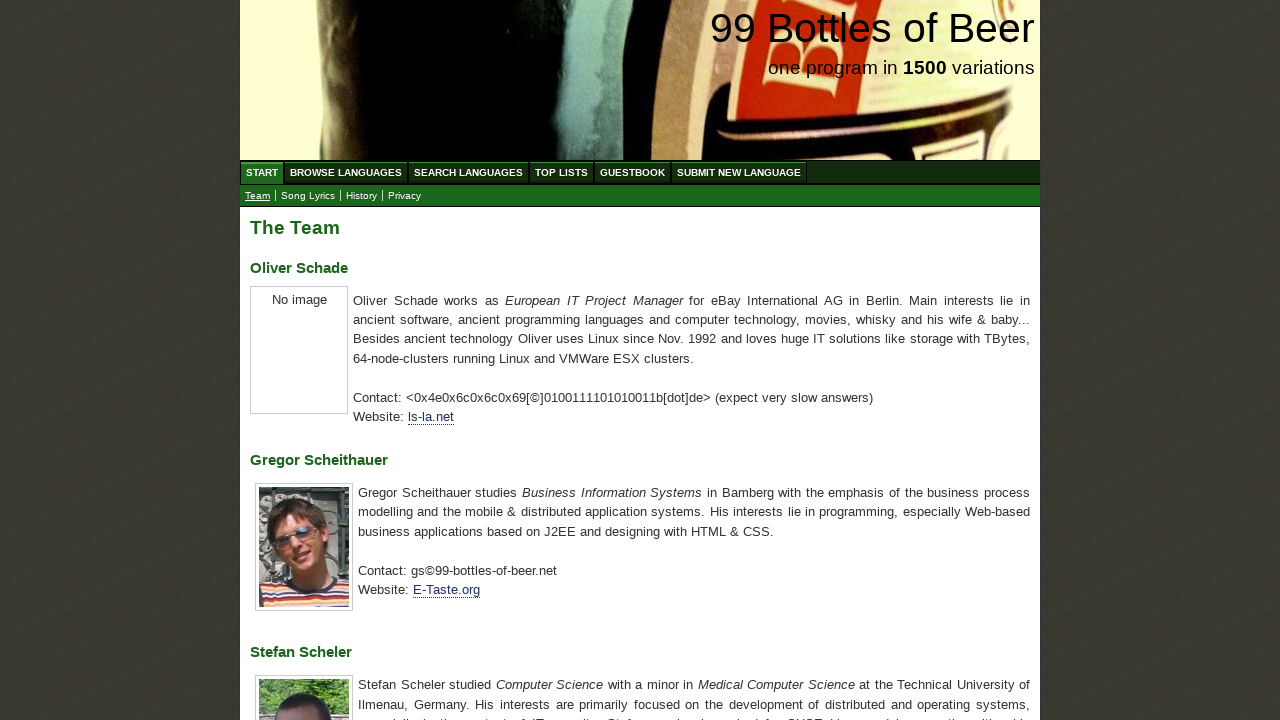

Waited for creator names (h3 elements) to load
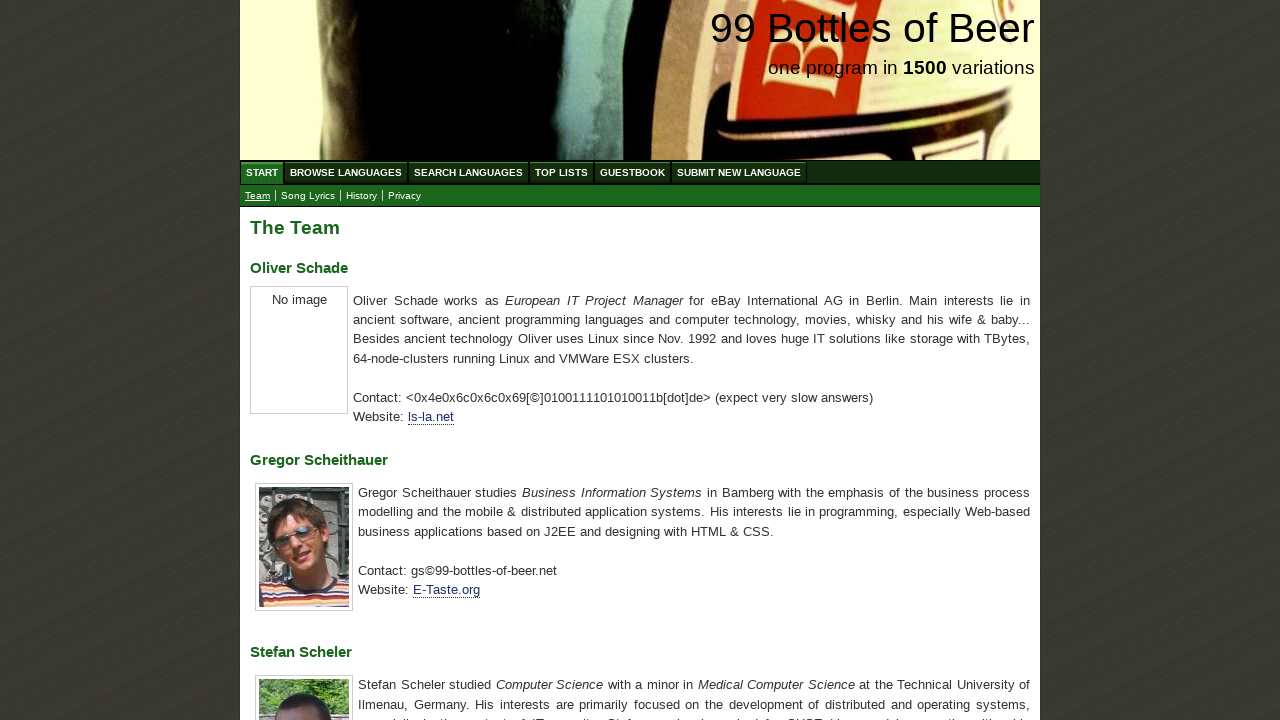

Located all creator name elements
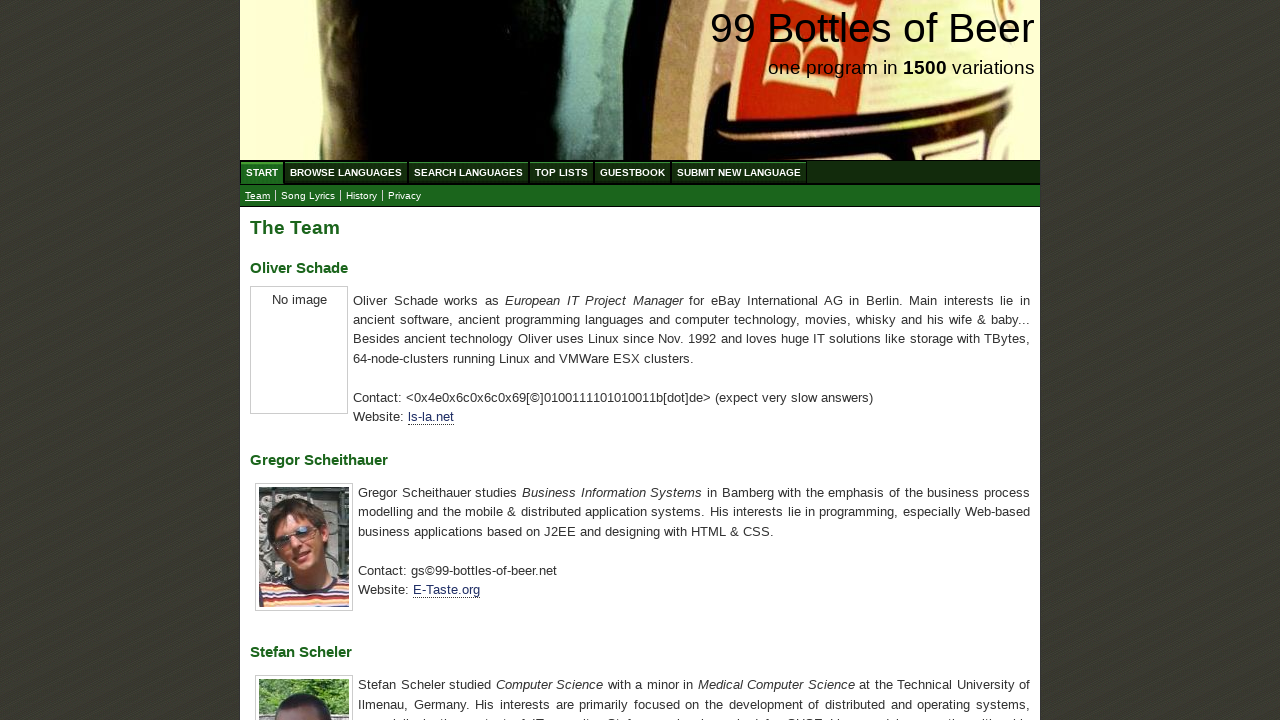

Extracted creator names: ['Oliver Schade', 'Gregor Scheithauer', 'Stefan Scheler']
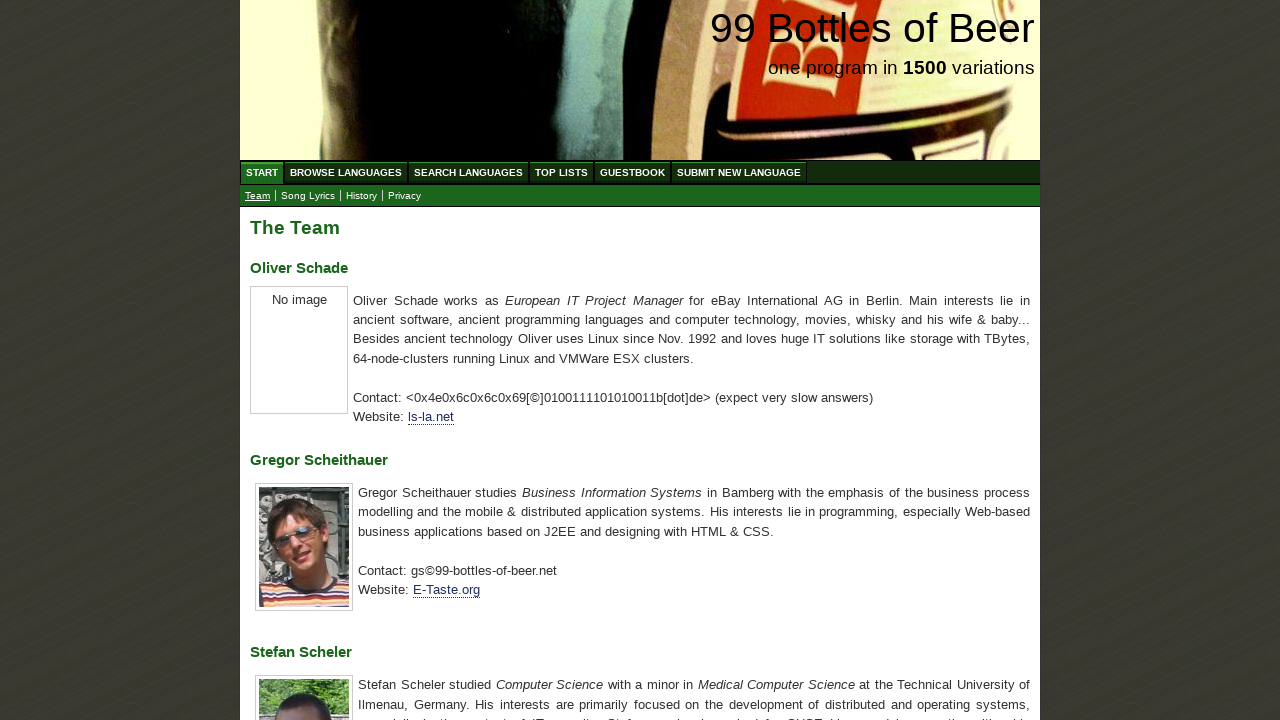

Verified all three creator names match expected values
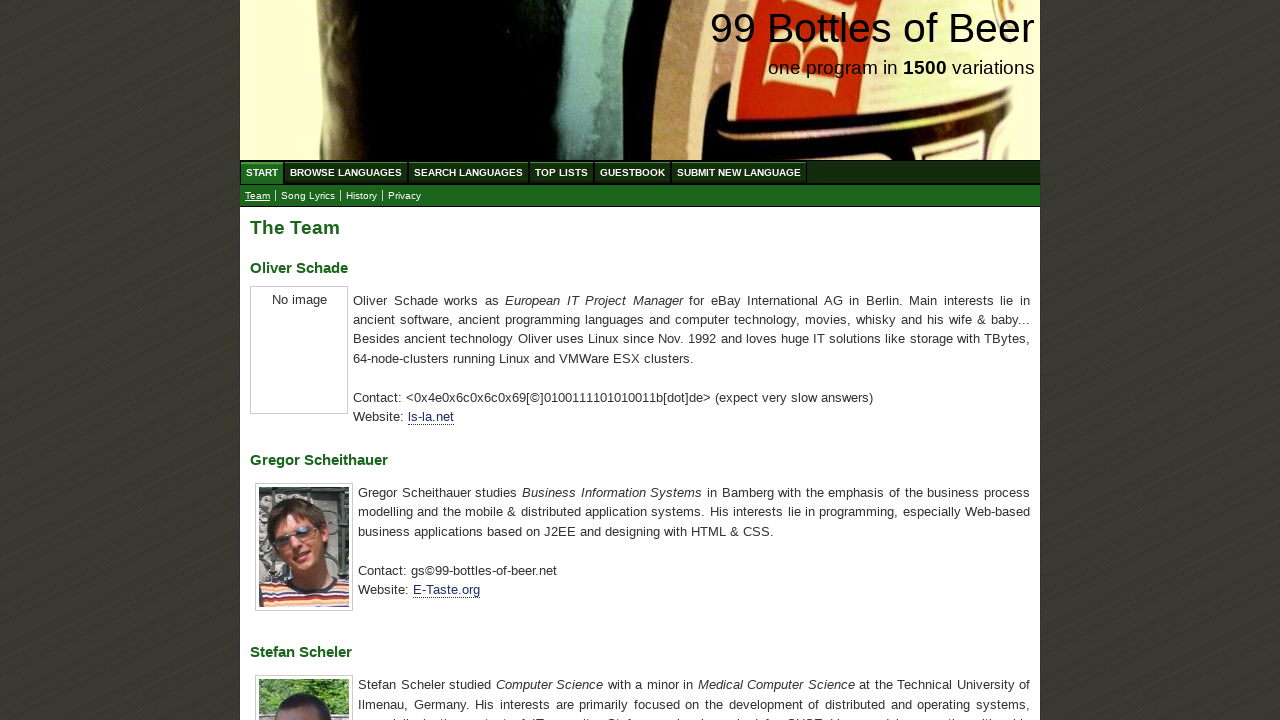

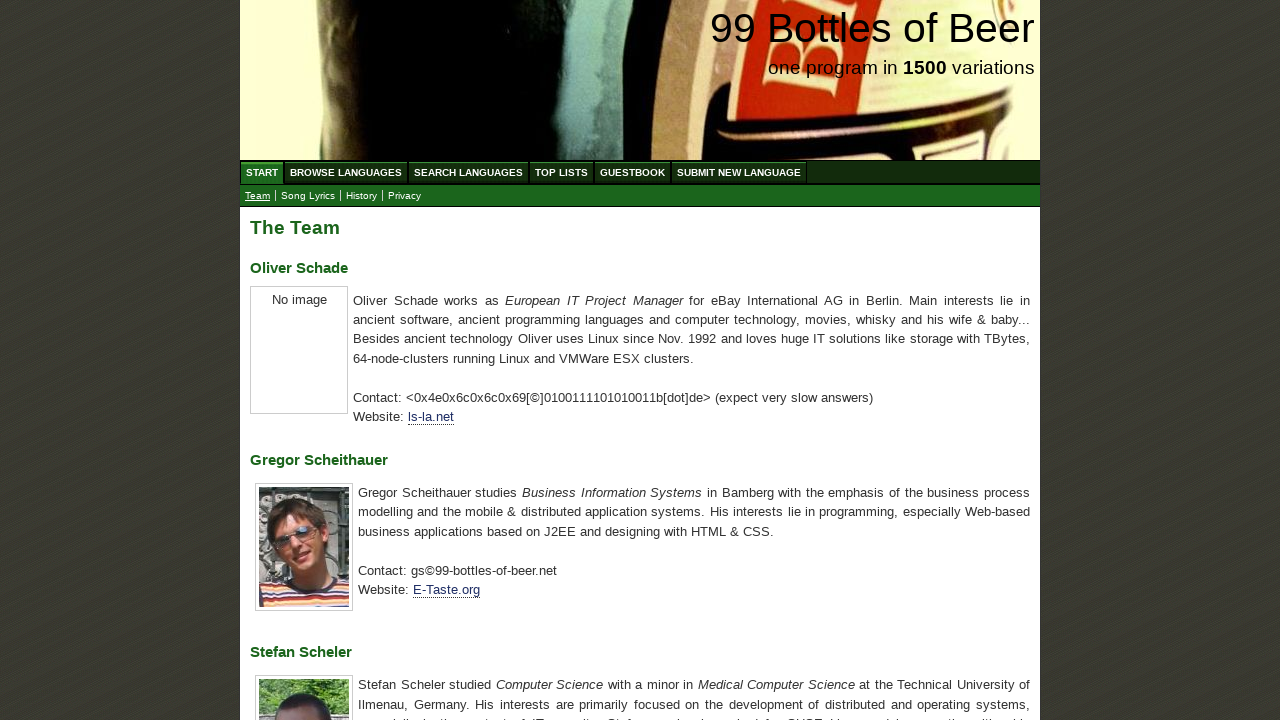